Tests dynamic loading functionality by clicking a start button and waiting for "Hello World!" text to appear after the content loads dynamically.

Starting URL: https://the-internet.herokuapp.com/dynamic_loading/2

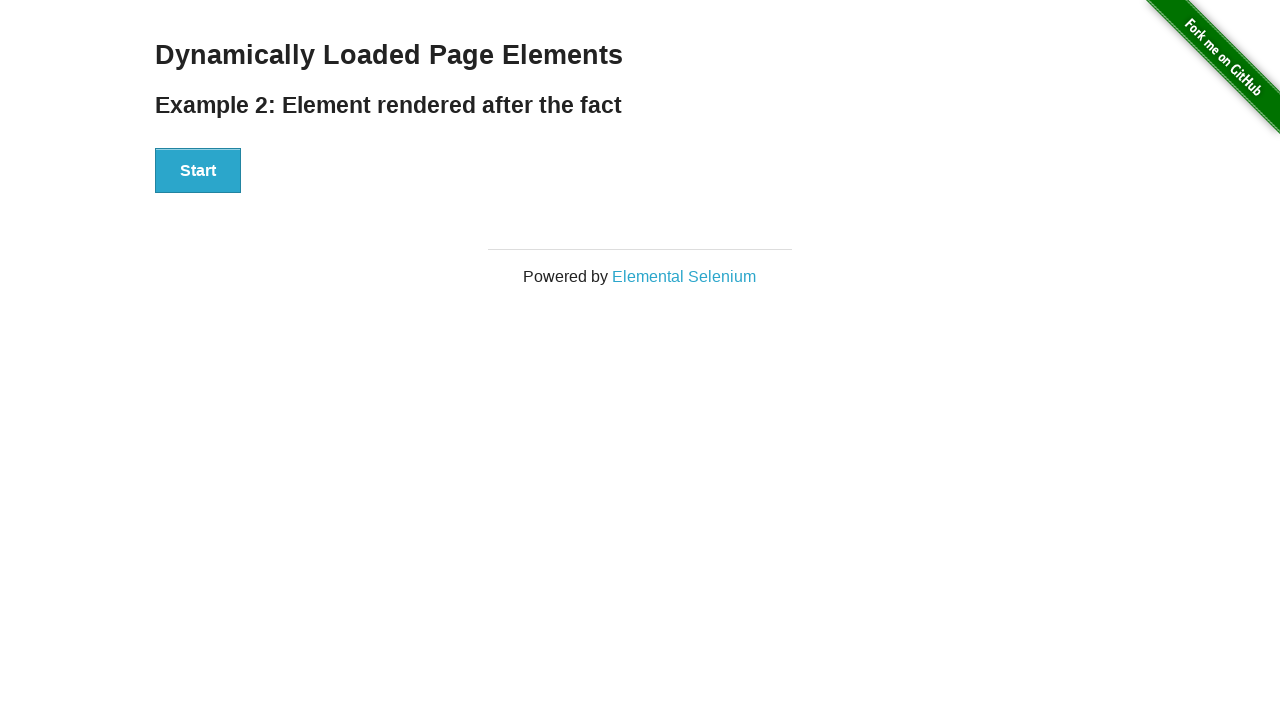

Clicked start button to trigger dynamic loading at (198, 171) on button
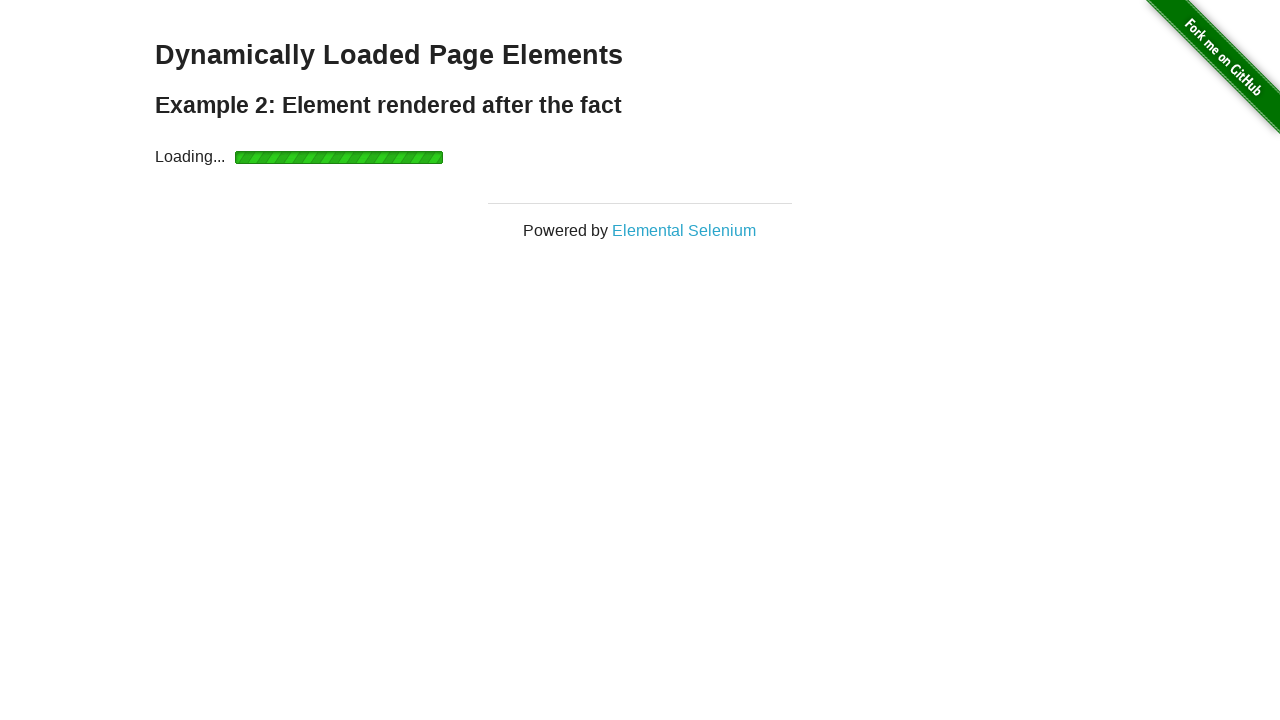

Waited for 'Hello World!' text to appear in #finish h4
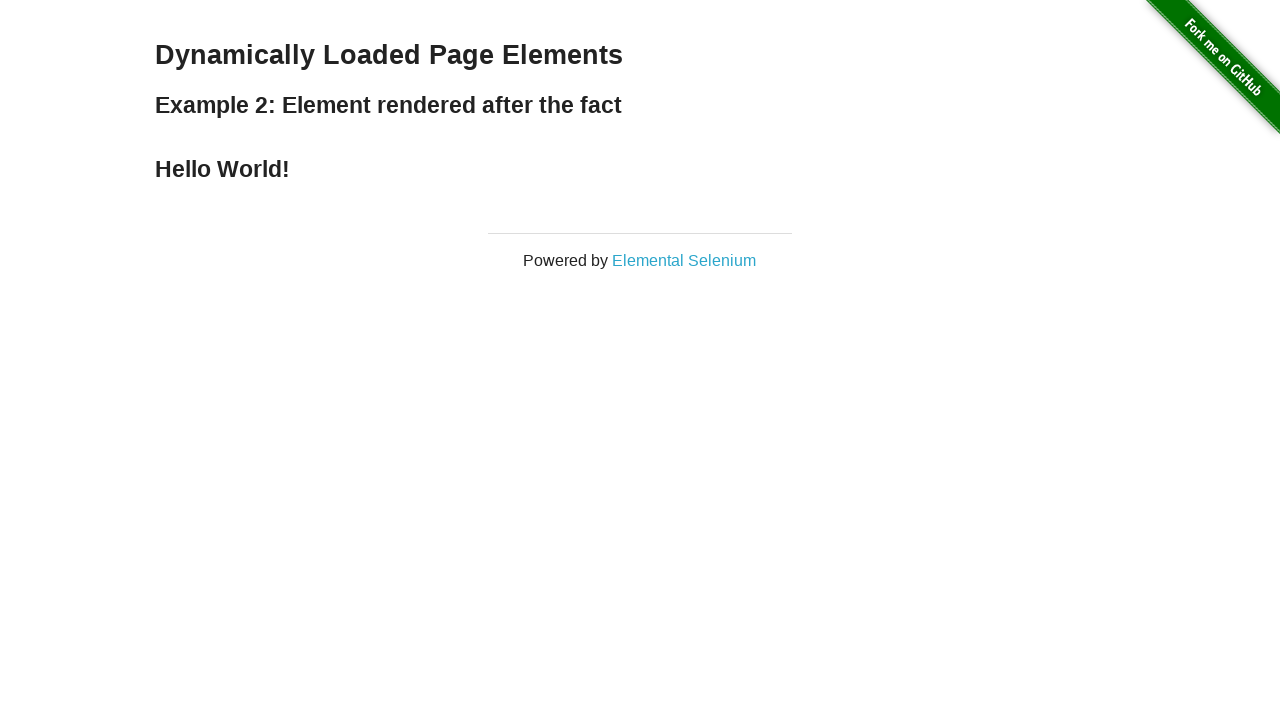

Located #finish h4 element
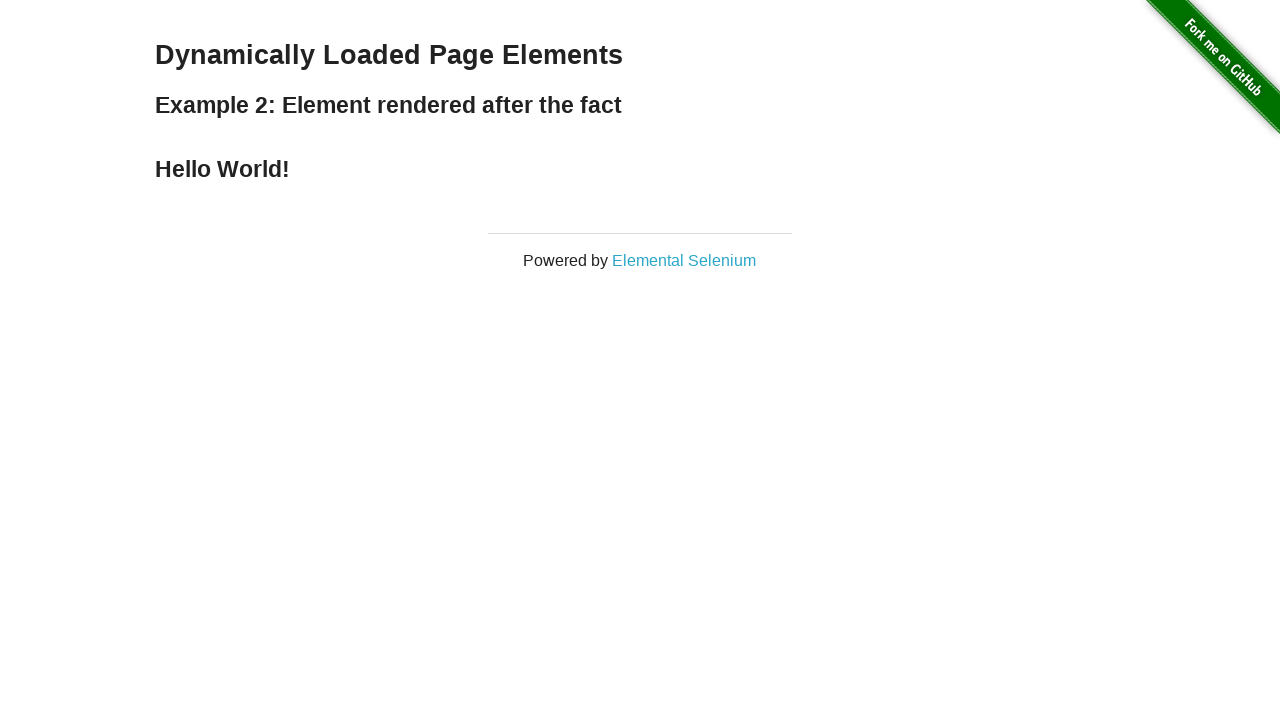

Verified text content is 'Hello World!'
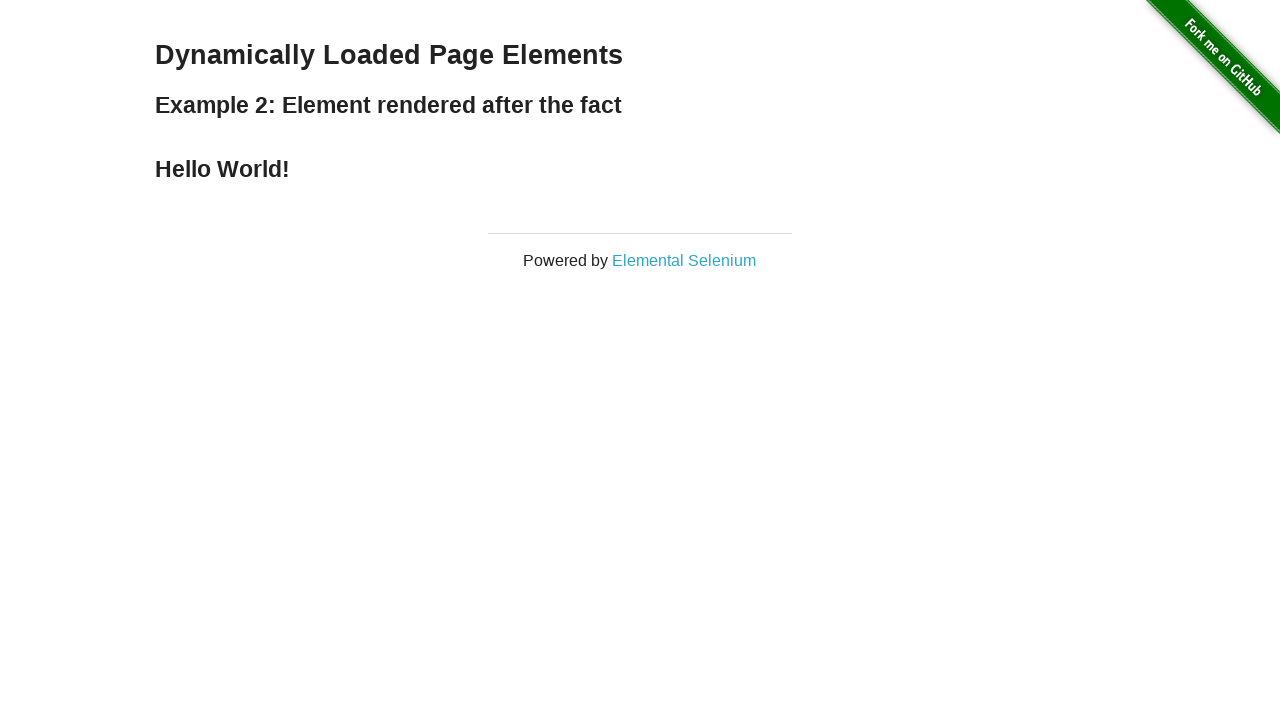

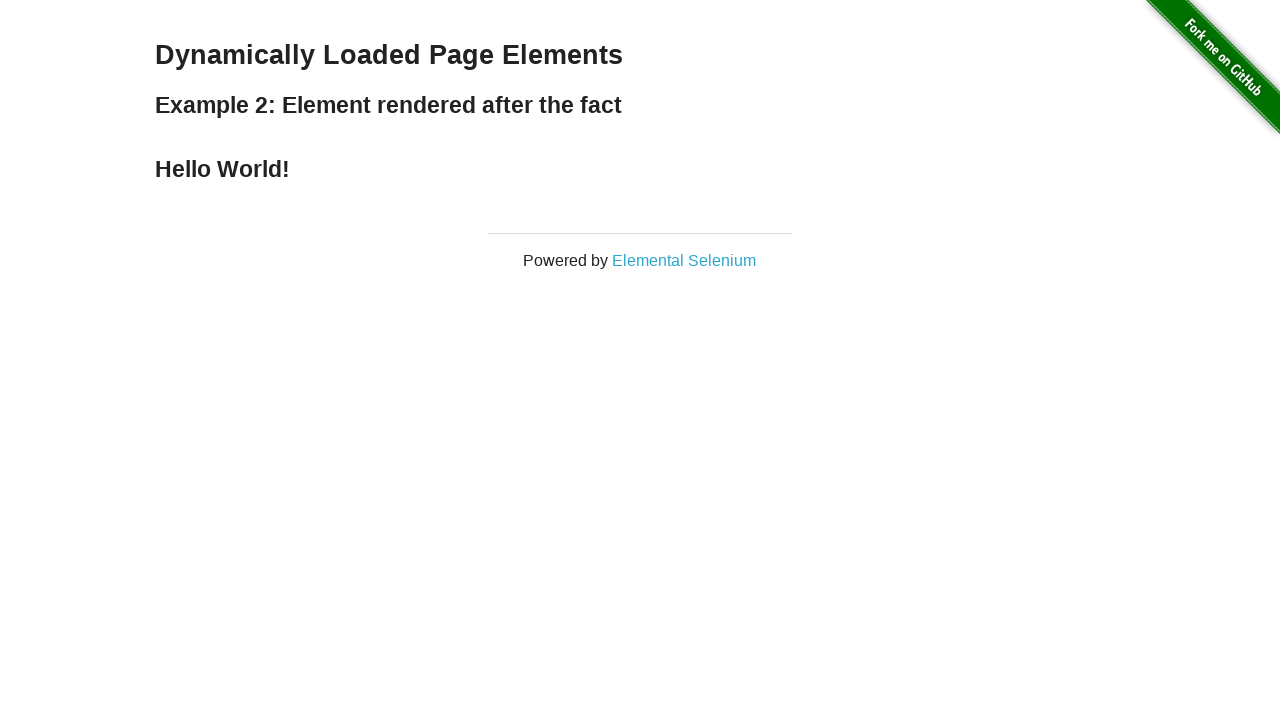